Tests that the Clear completed button displays the correct text

Starting URL: https://demo.playwright.dev/todomvc

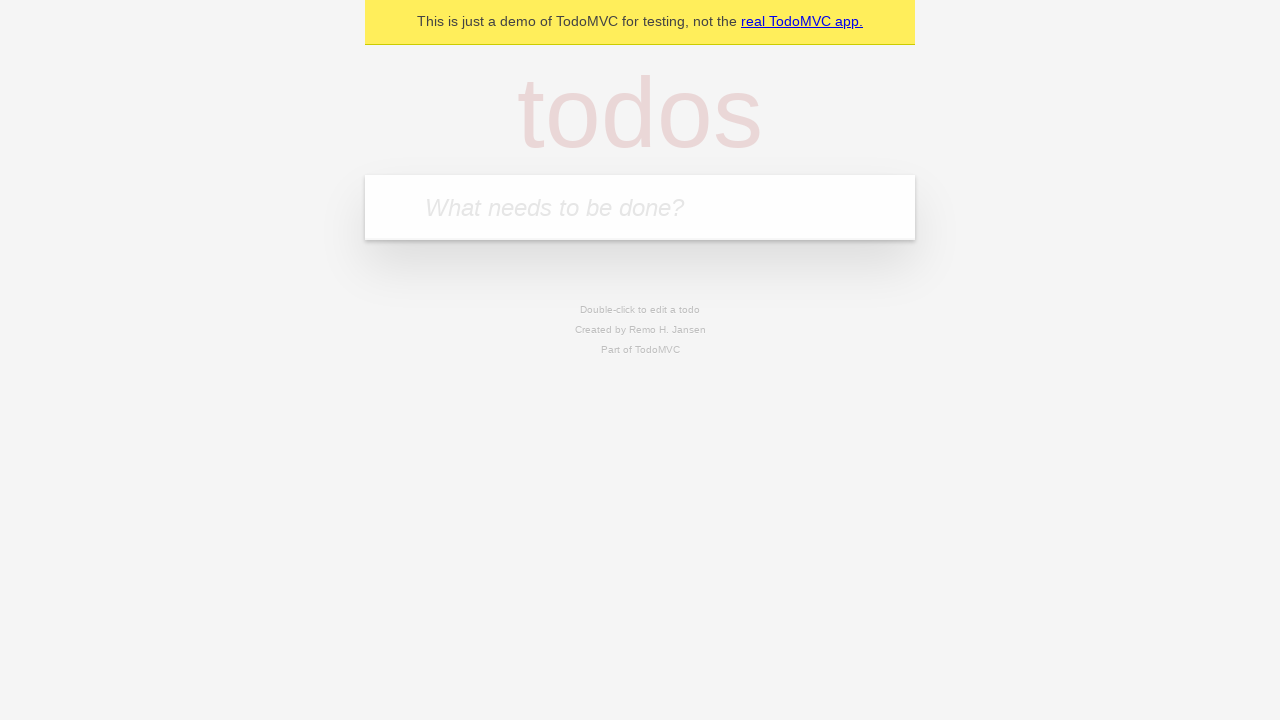

Filled todo input with 'buy some cheese' on internal:attr=[placeholder="What needs to be done?"i]
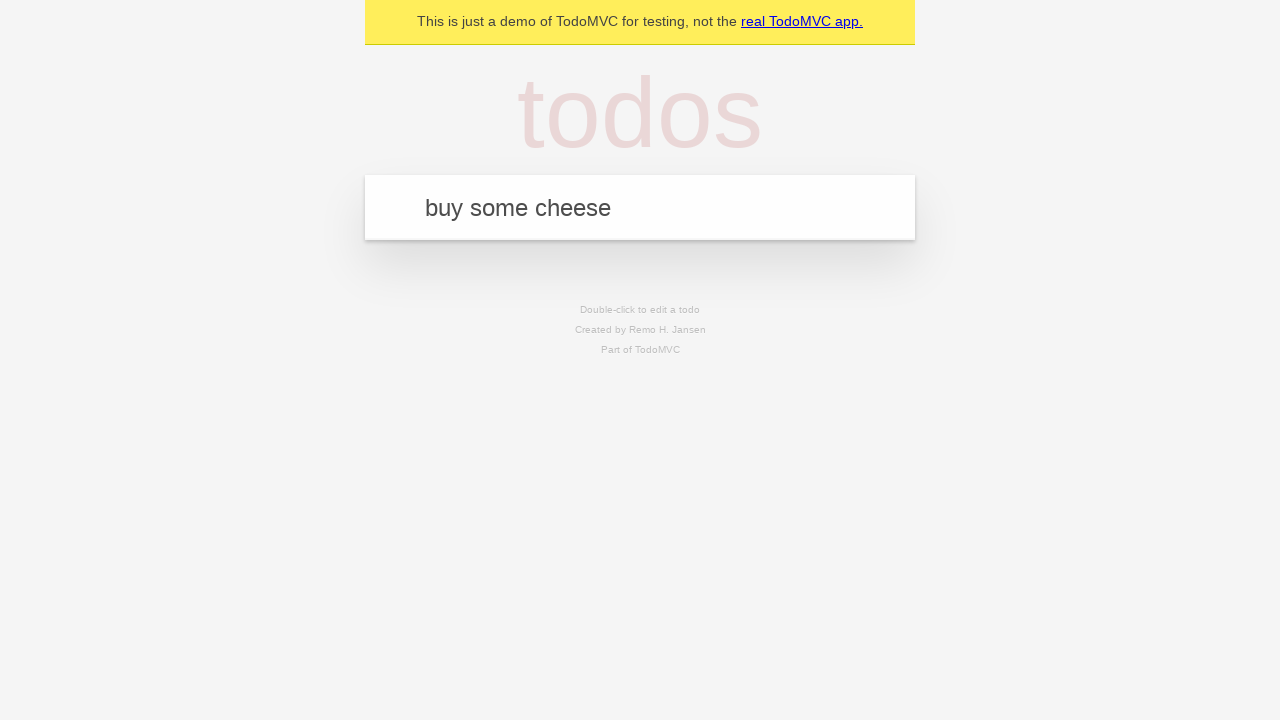

Pressed Enter to add first todo on internal:attr=[placeholder="What needs to be done?"i]
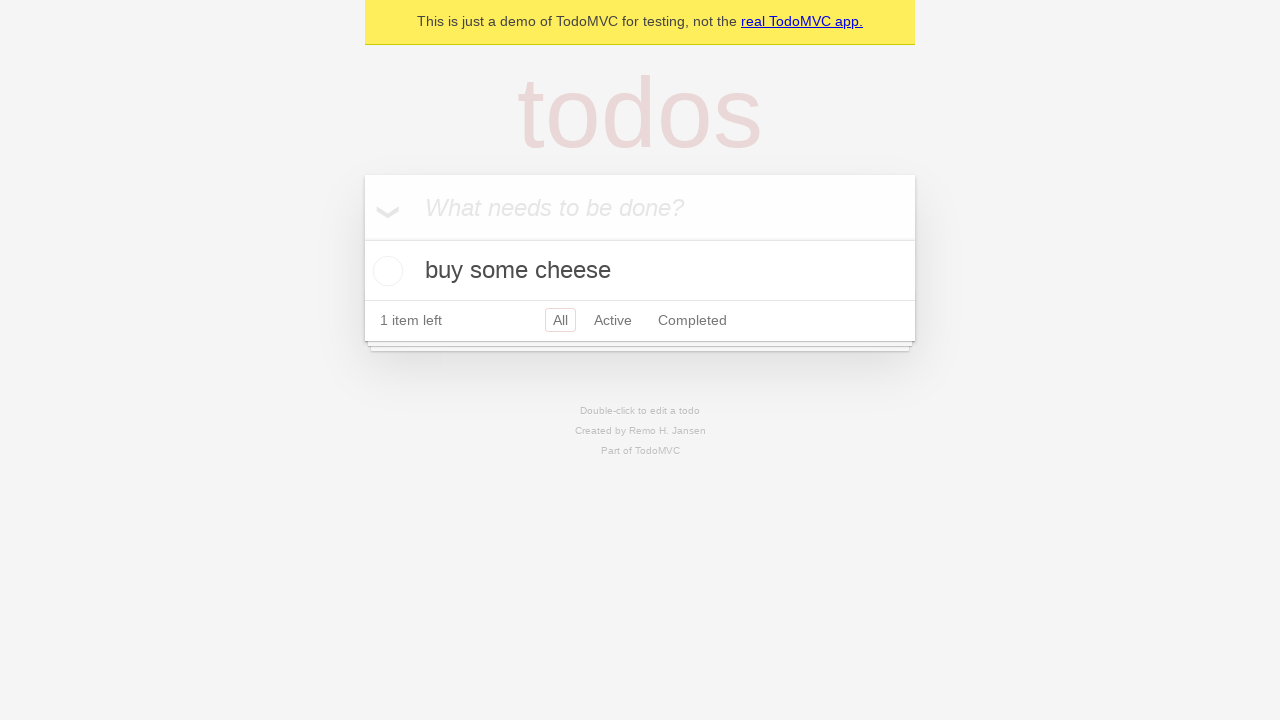

Filled todo input with 'feed the cat' on internal:attr=[placeholder="What needs to be done?"i]
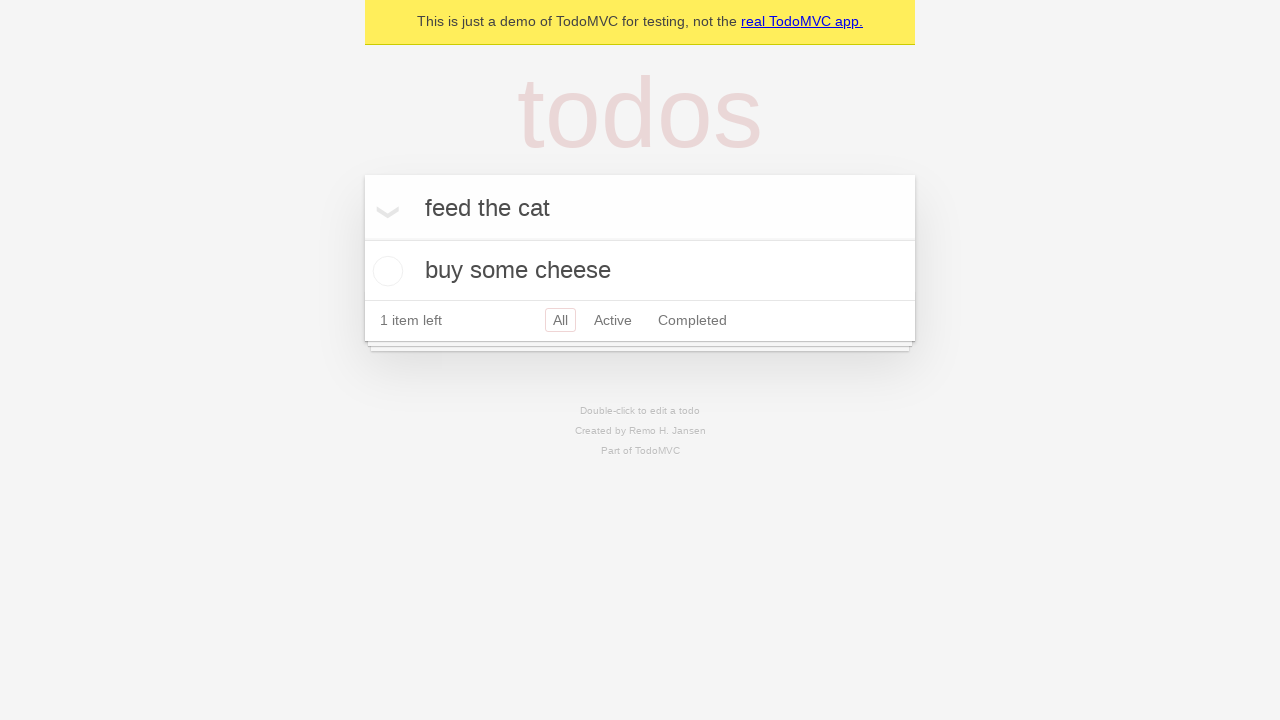

Pressed Enter to add second todo on internal:attr=[placeholder="What needs to be done?"i]
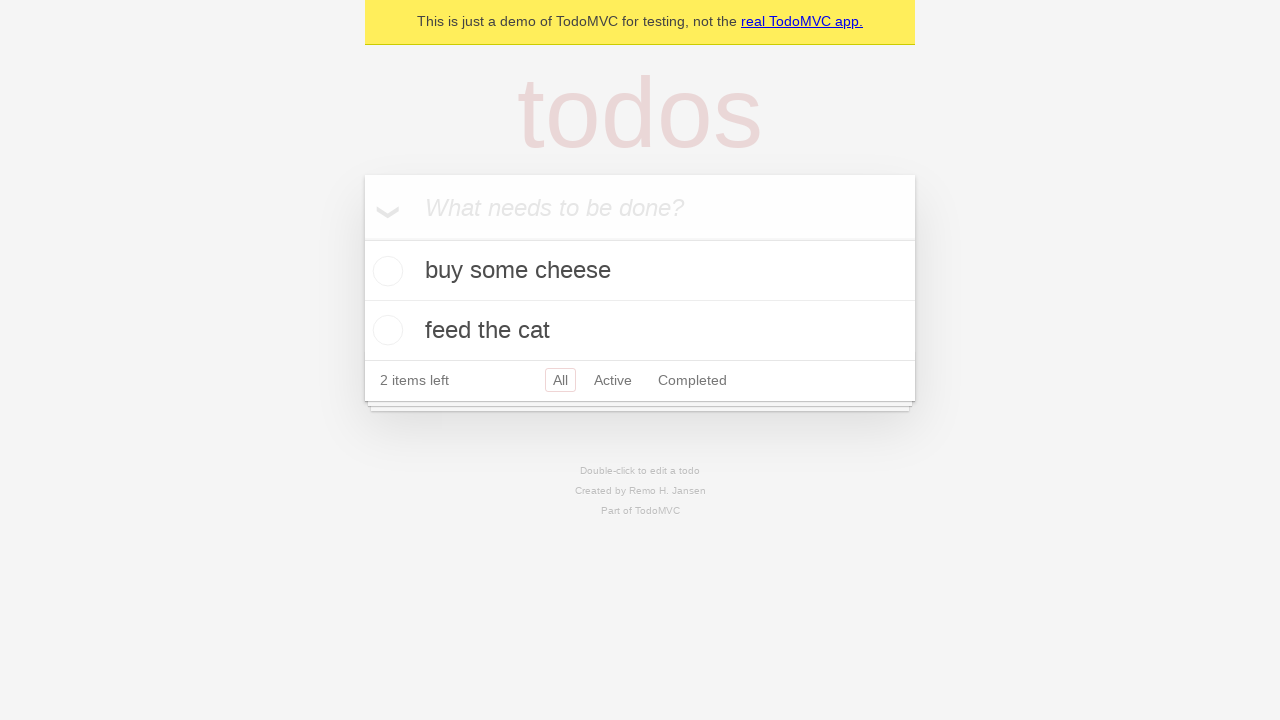

Filled todo input with 'book a doctors appointment' on internal:attr=[placeholder="What needs to be done?"i]
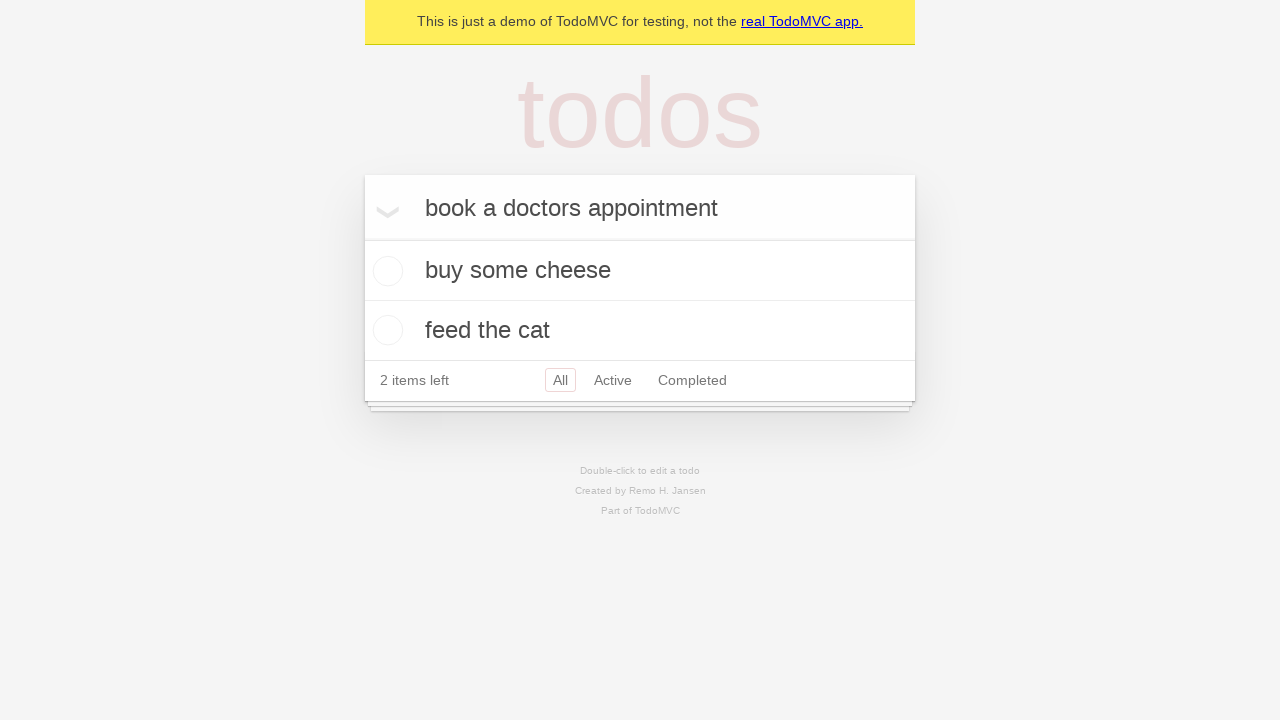

Pressed Enter to add third todo on internal:attr=[placeholder="What needs to be done?"i]
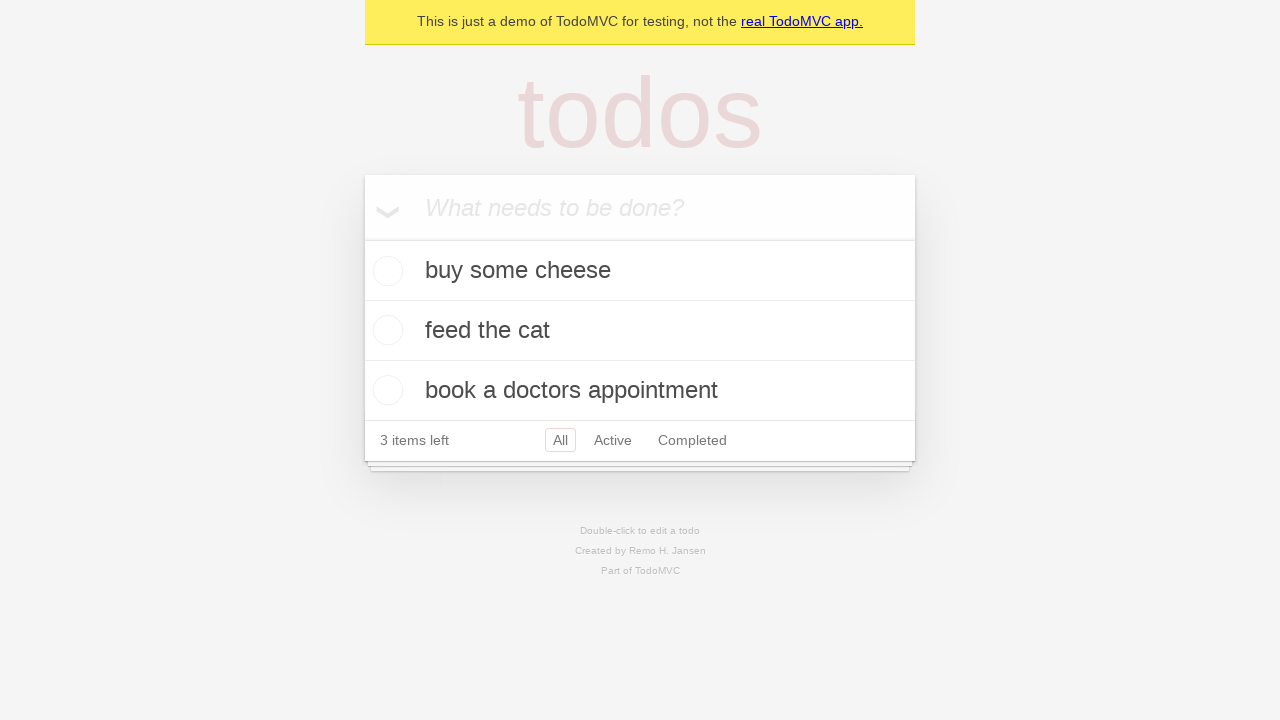

Checked the first todo item to mark it complete at (385, 271) on .todo-list li .toggle >> nth=0
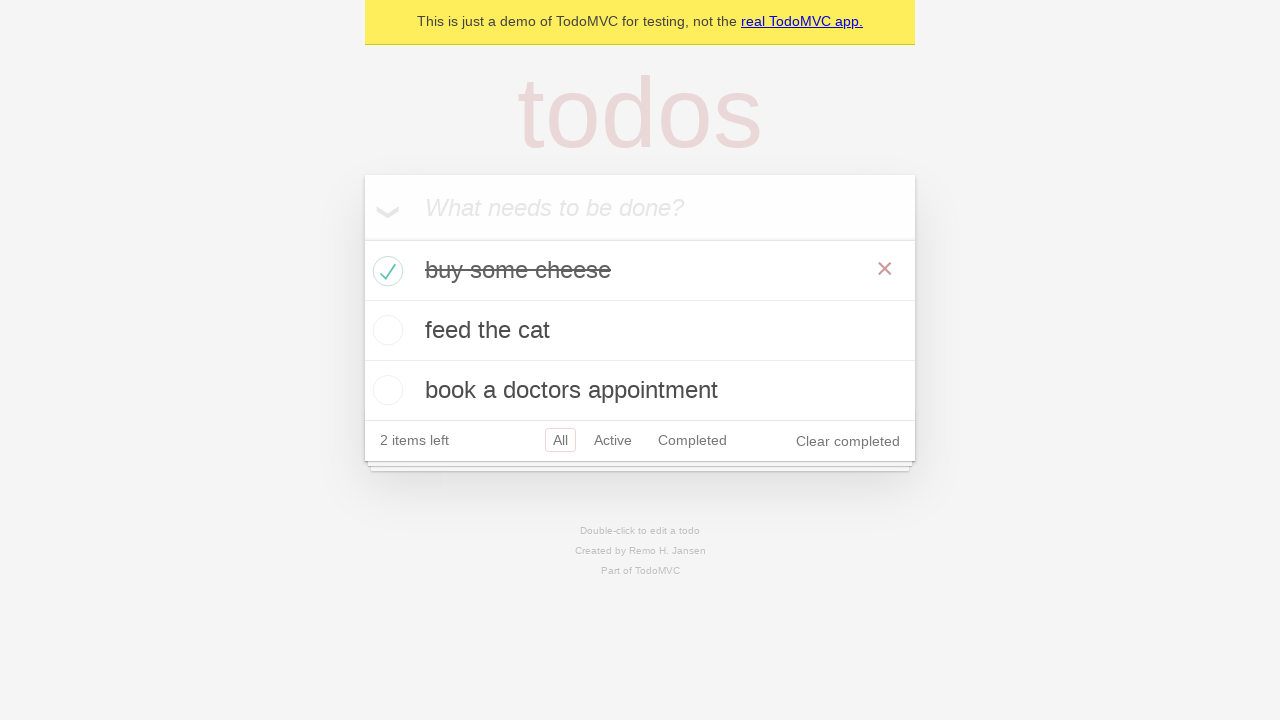

Clear completed button is now visible
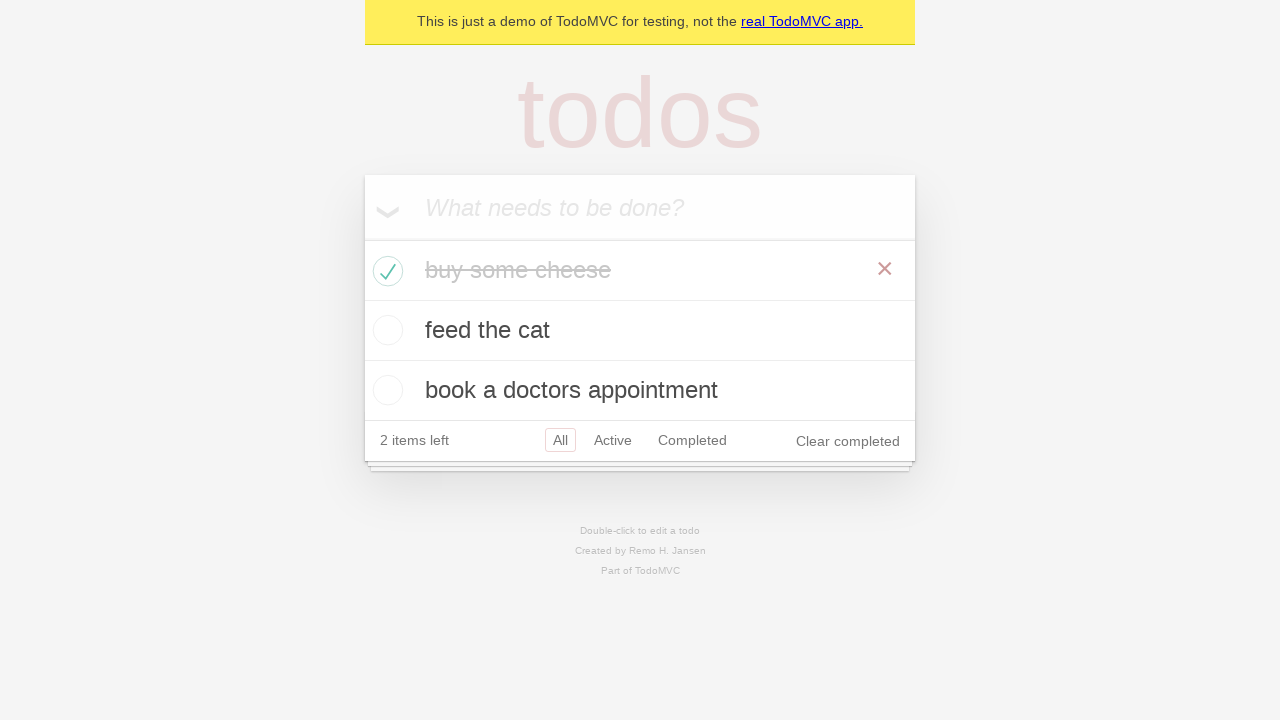

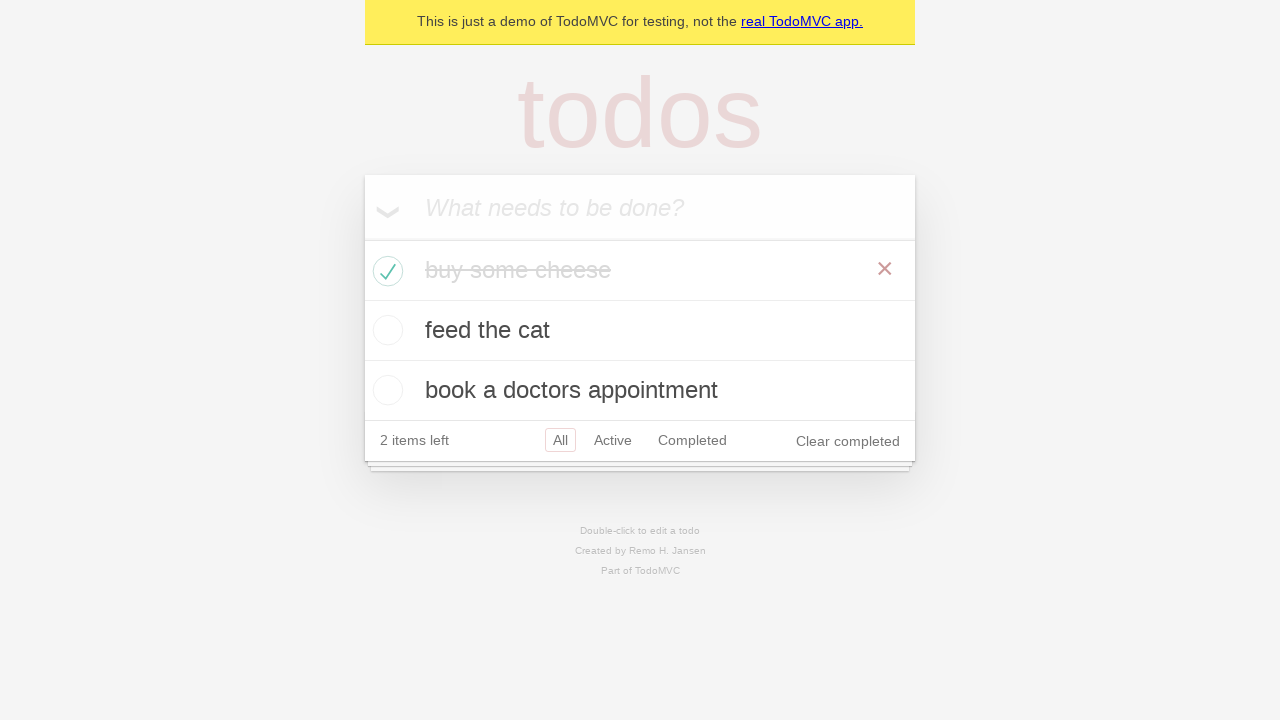